Tests autocomplete functionality by typing a country name and selecting from the dropdown suggestions

Starting URL: https://www.rahulshettyacademy.com/AutomationPractice/

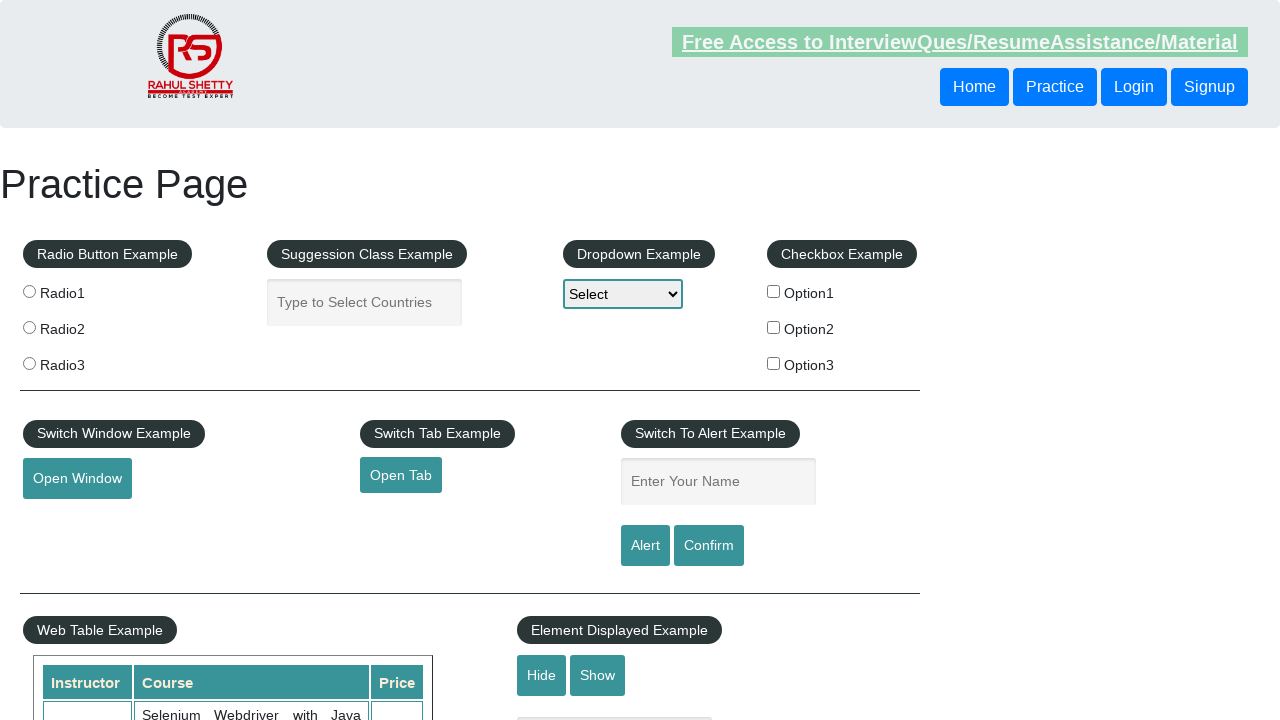

Typed 'United States' into autocomplete field on #autocomplete
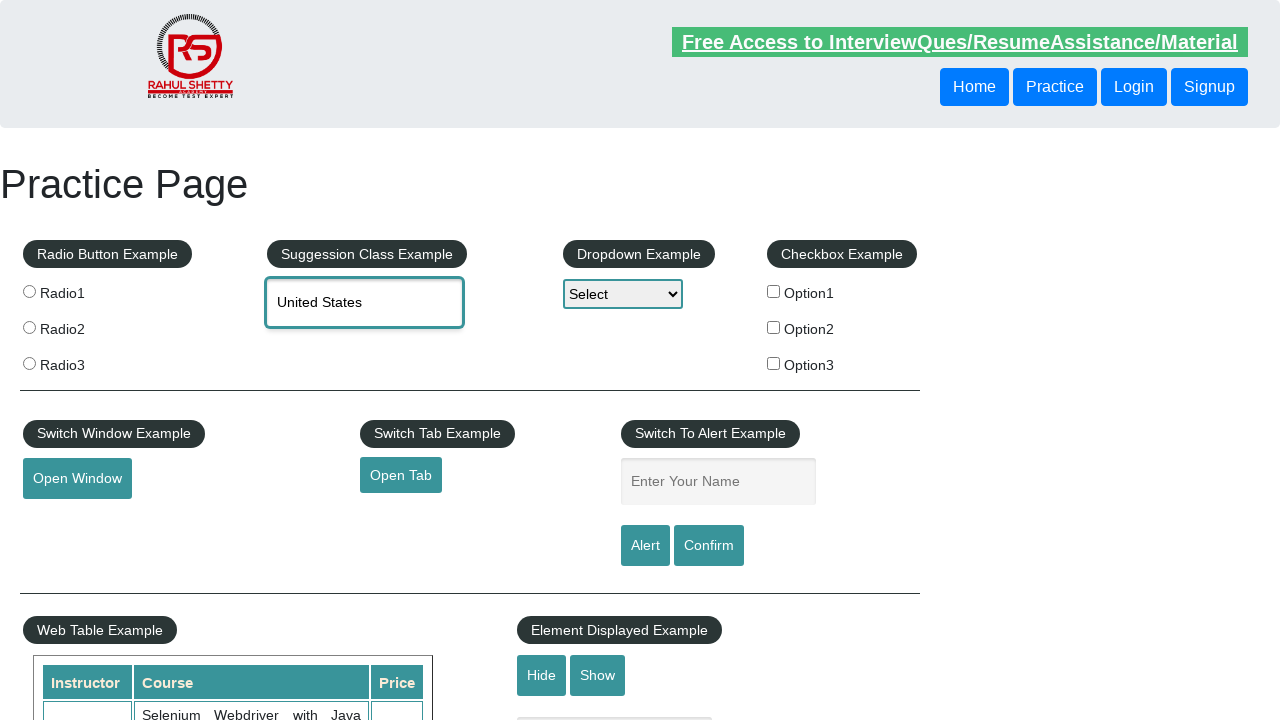

Autocomplete suggestions appeared
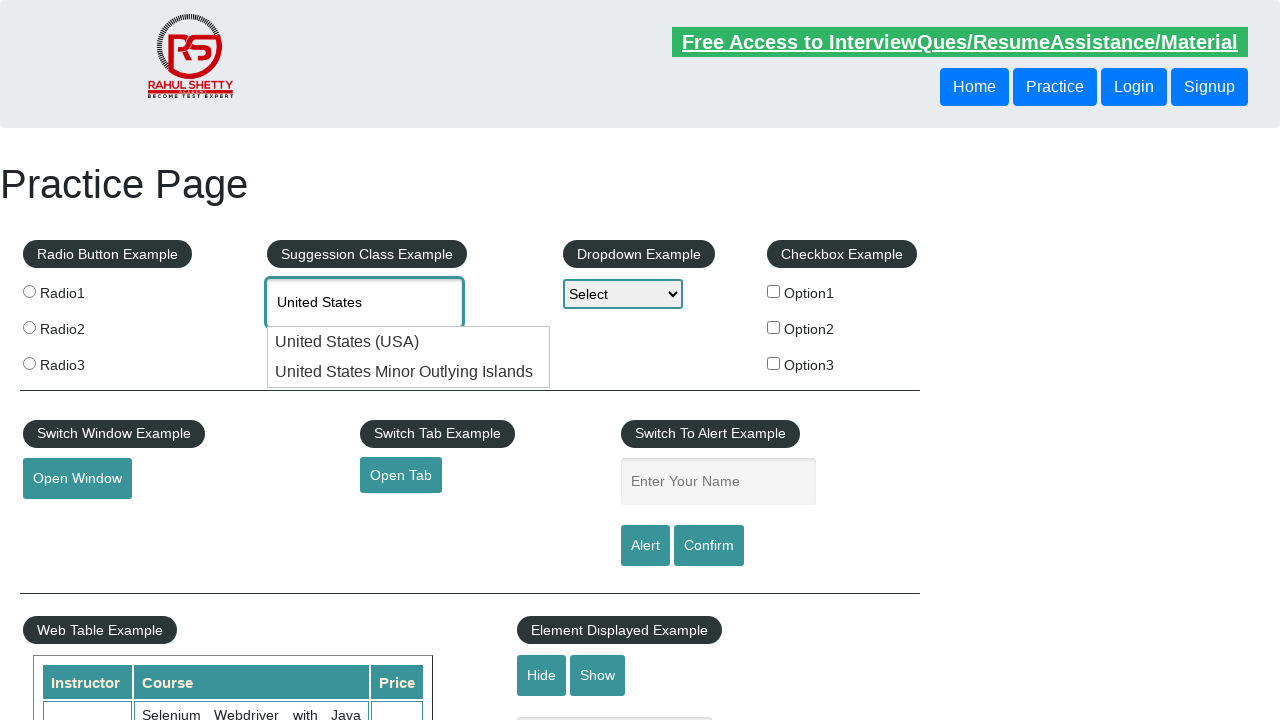

Selected 'United States Minor Outlying Islands' from dropdown suggestions at (409, 372) on li.ui-menu-item div:has-text('United States Minor Outlying Islands')
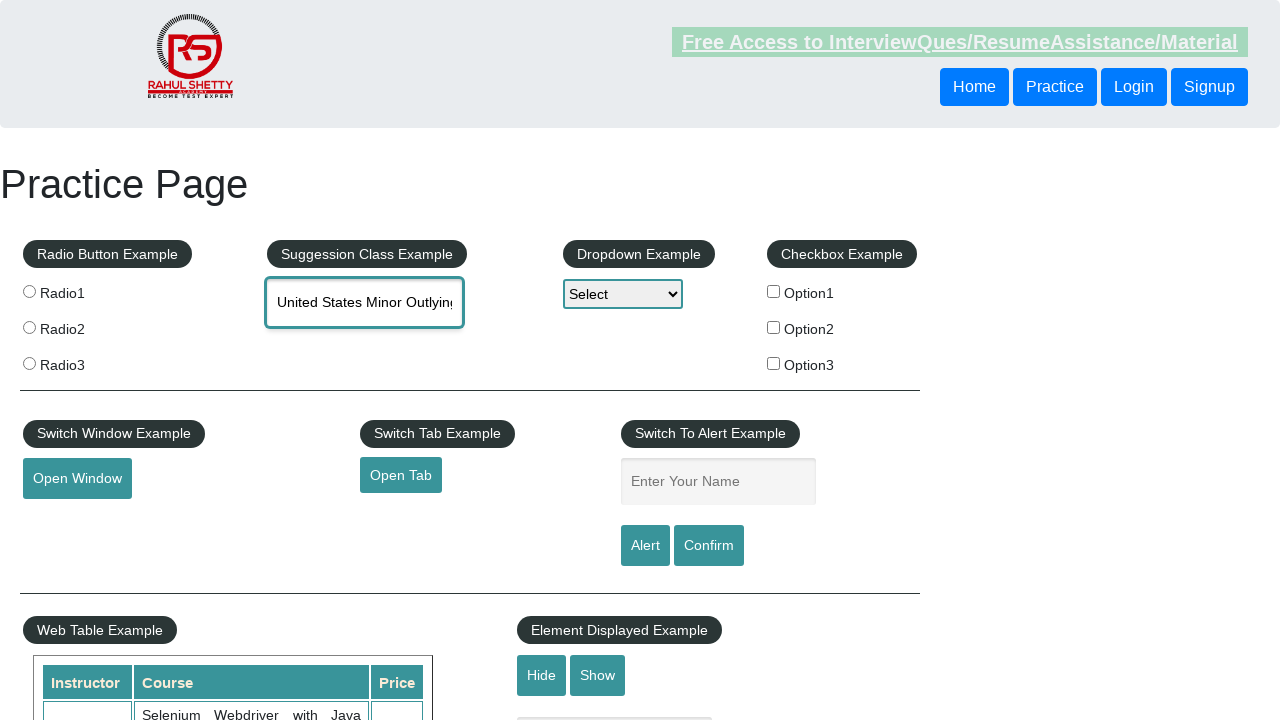

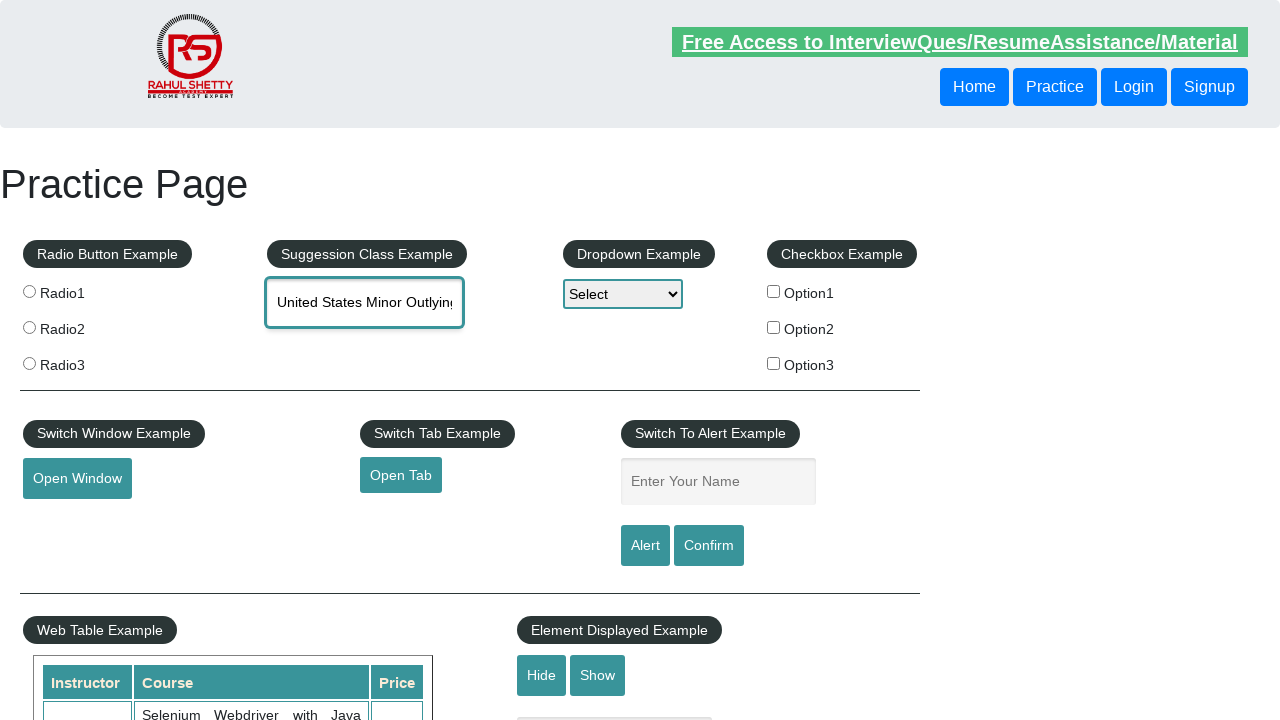